Tests double-click functionality by double-clicking a button and verifying the success message appears

Starting URL: https://demoqa.com/buttons

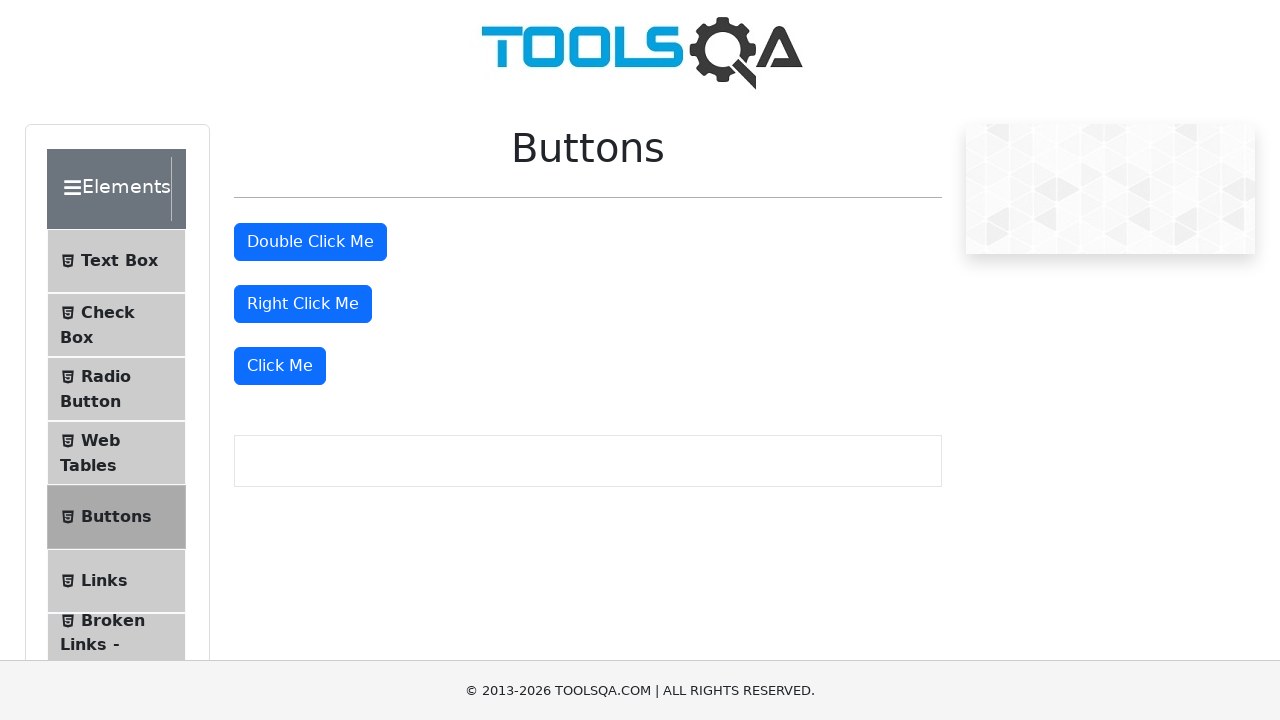

Waited for double-click button to be present
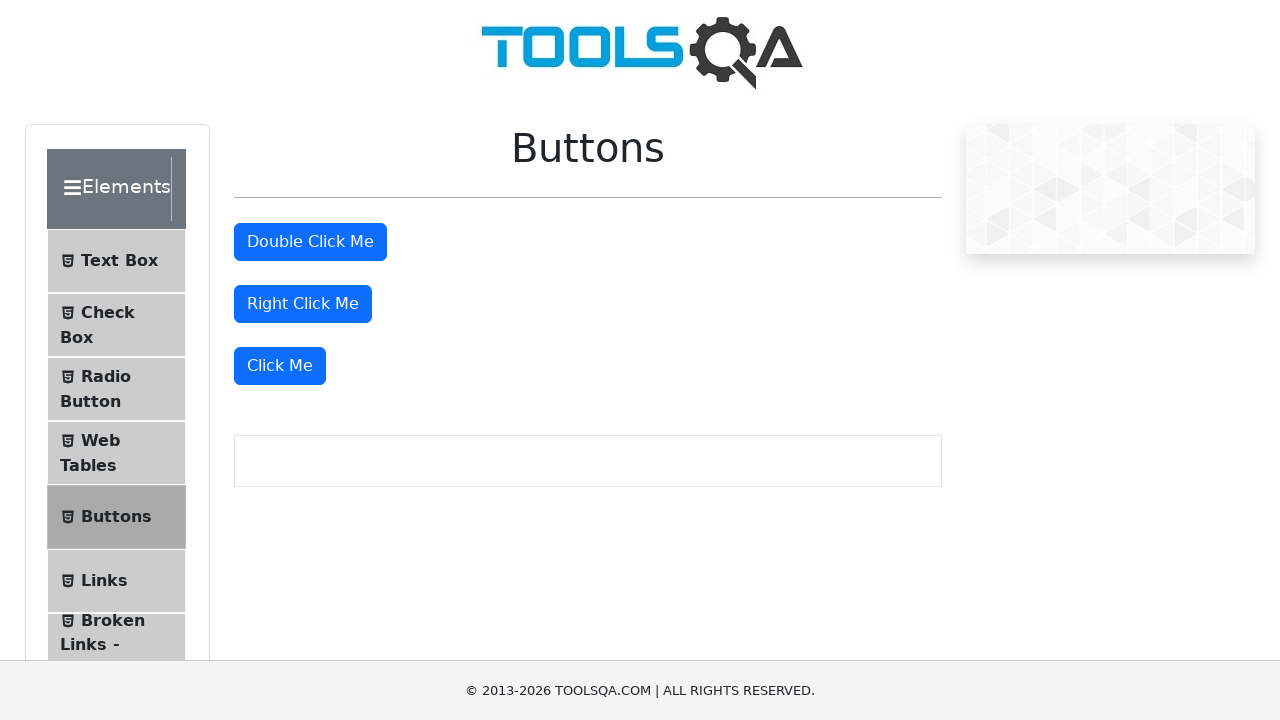

Scrolled double-click button into view
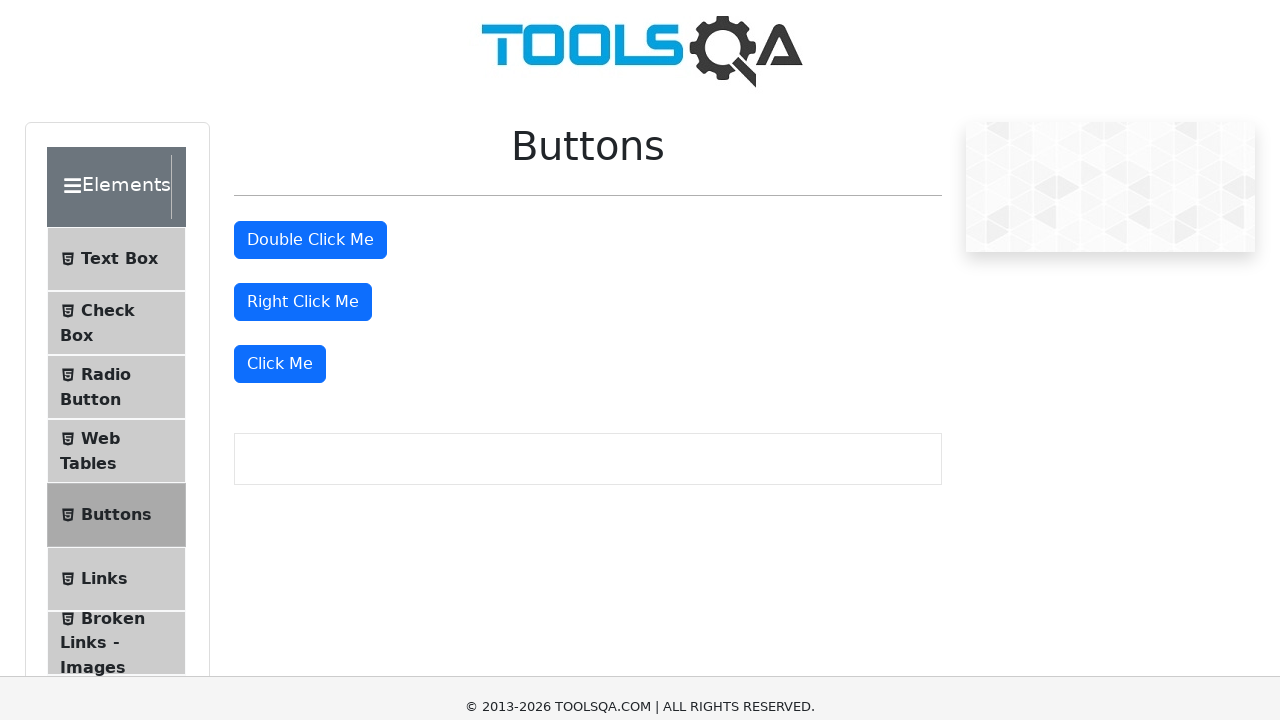

Double-clicked the button at (310, 19) on #doubleClickBtn
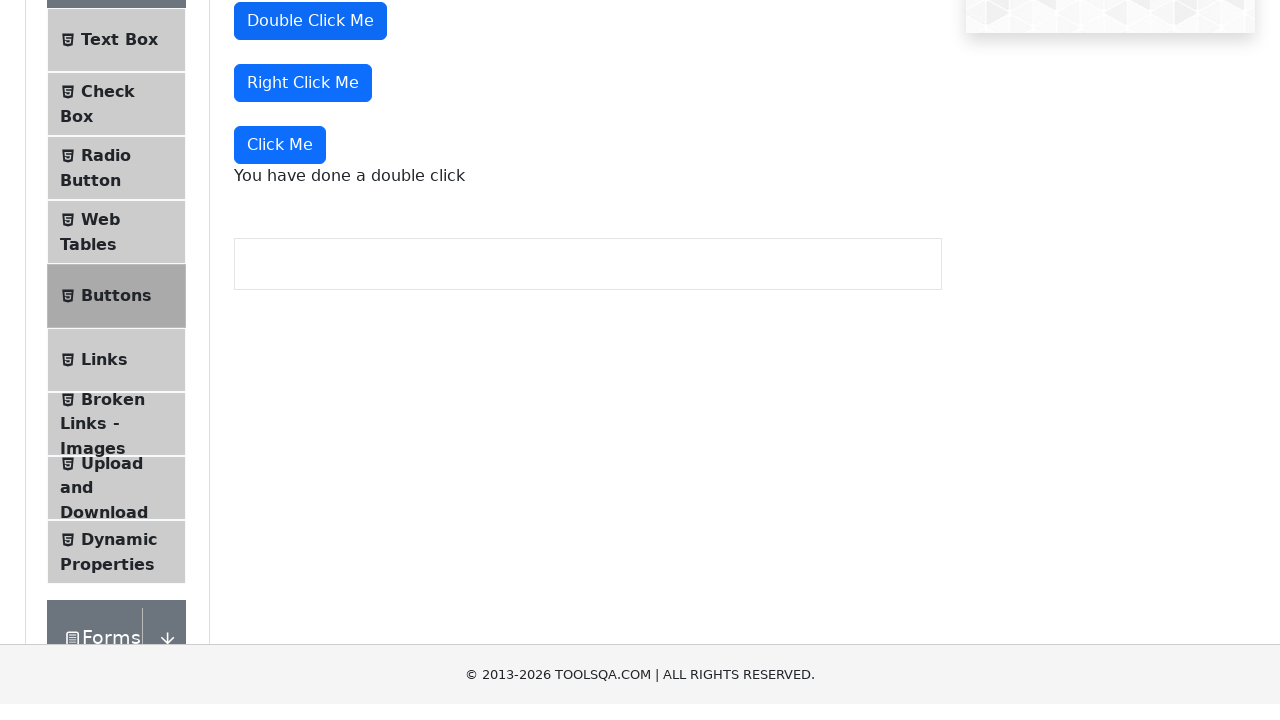

Waited for success message to appear
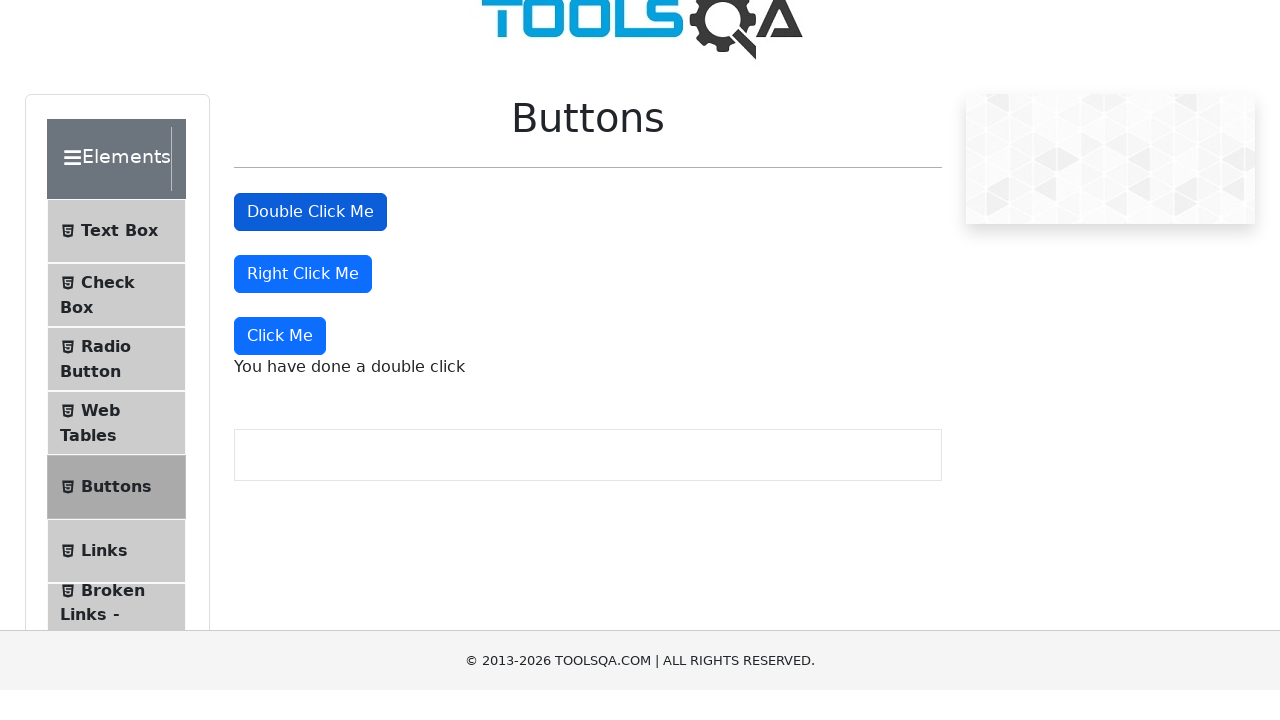

Verified success message contains 'You have done a double click'
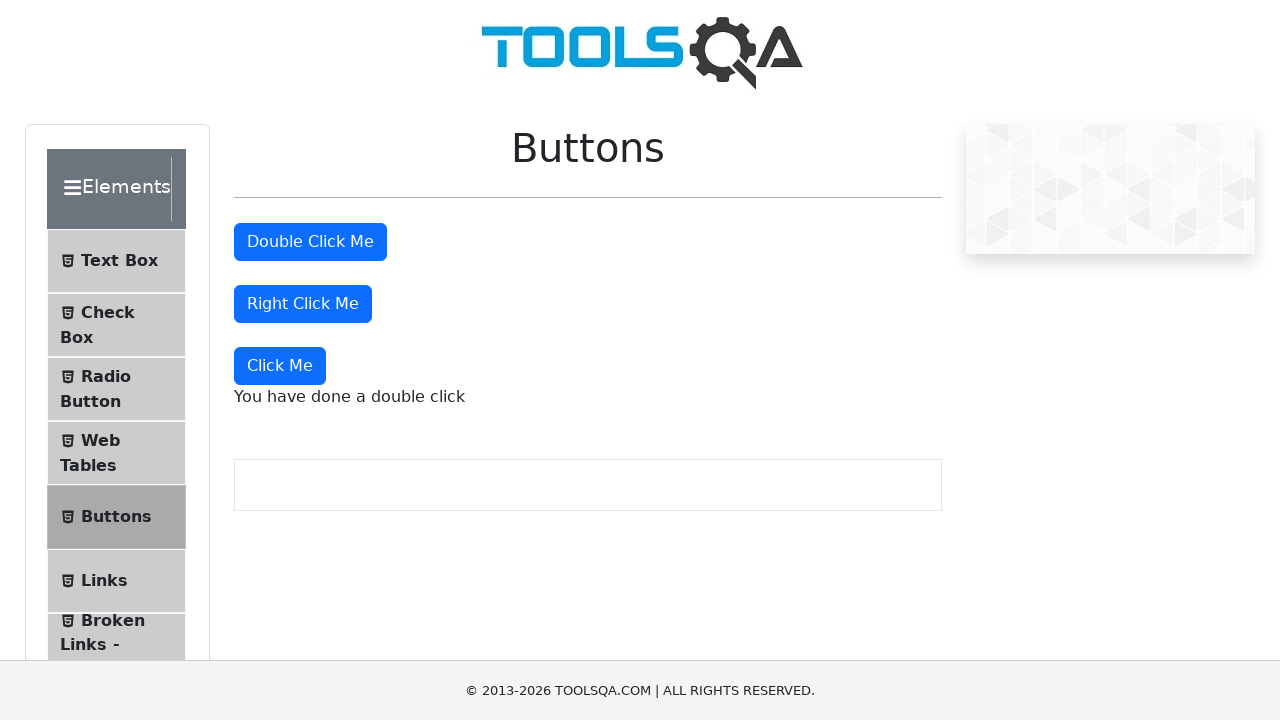

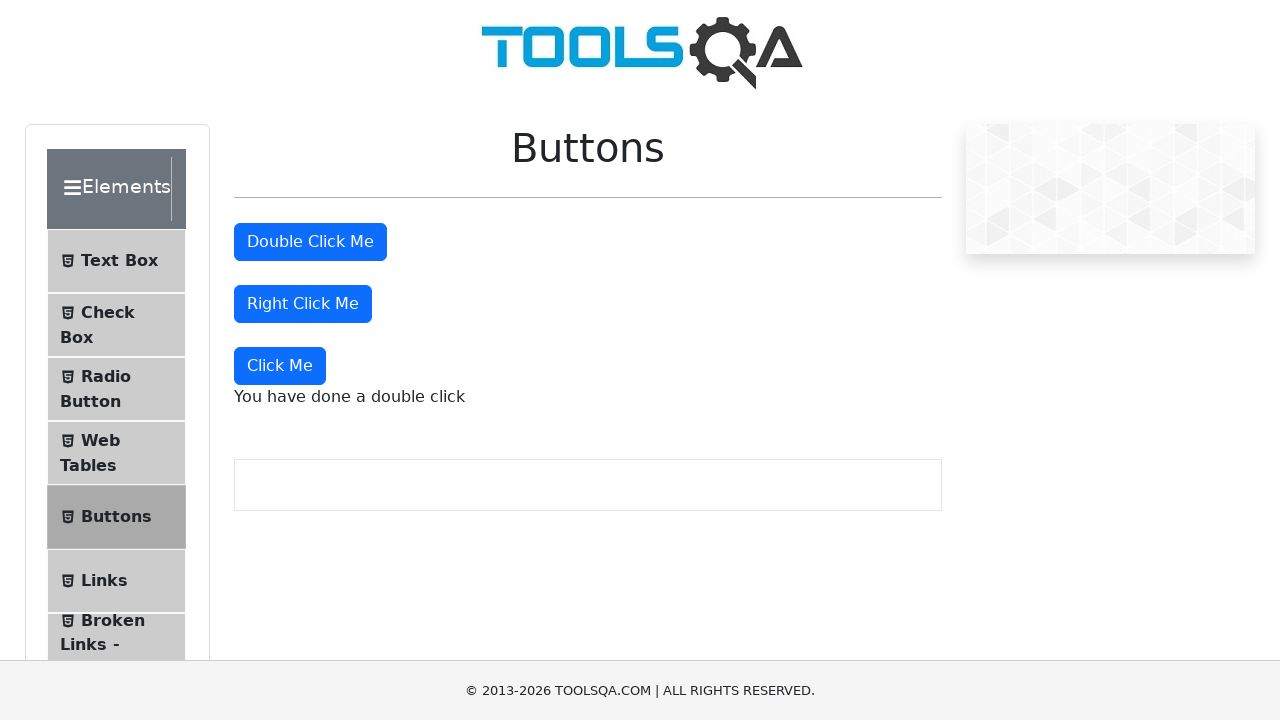